Tests email subscription form by filling email field and clicking submit button

Starting URL: https://chadd.org/for-adults/overview/

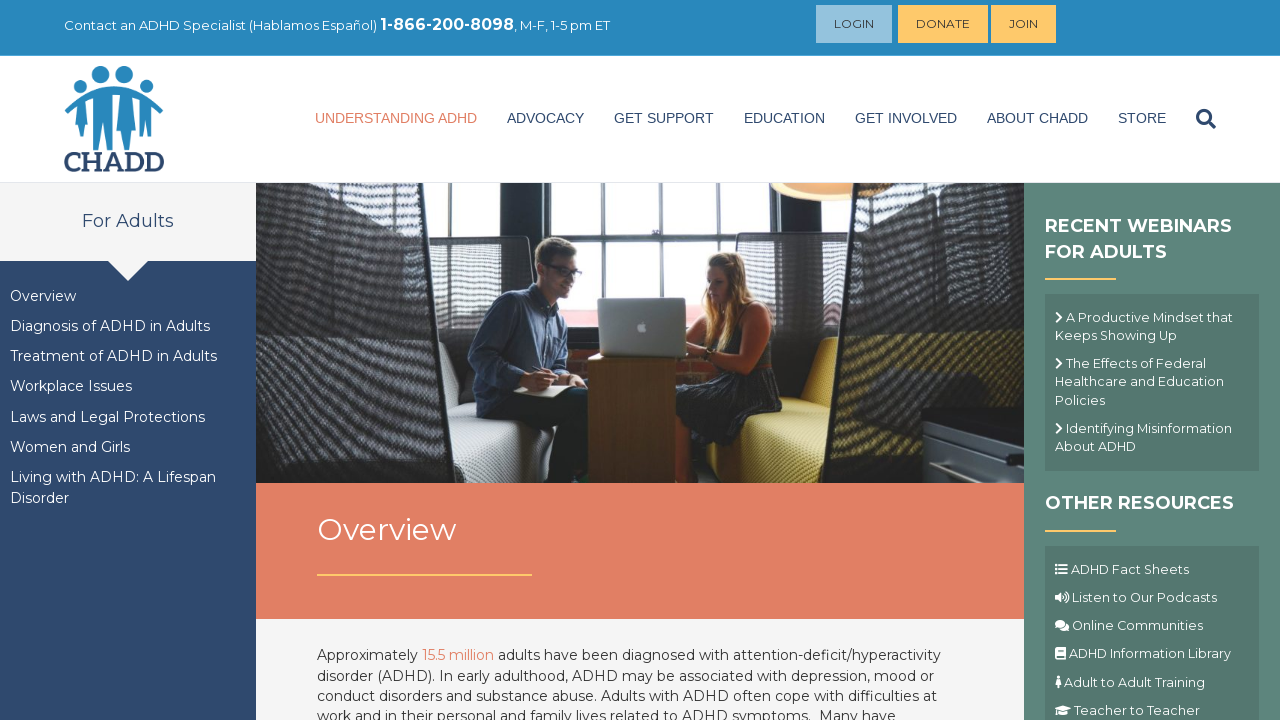

Filled email field with 'testuser7492@example.com' on input[name='EMAIL']
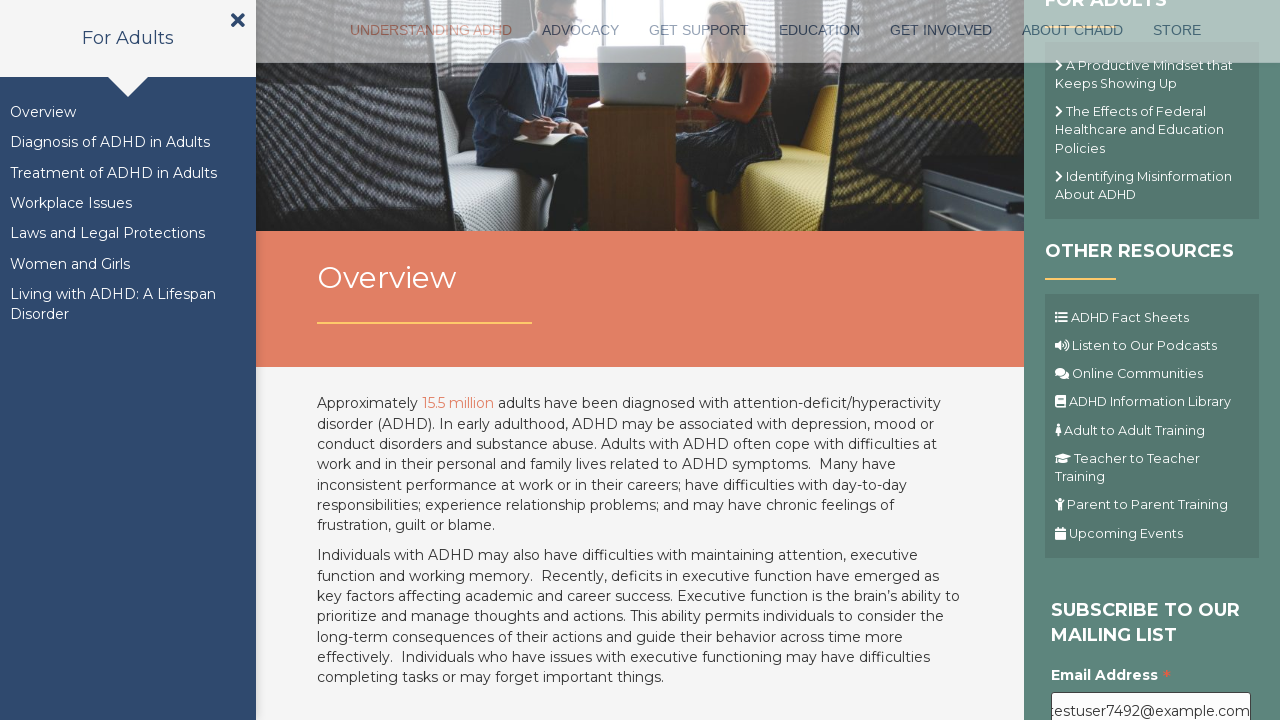

Clicked submit button to subscribe to email list at (1111, 361) on .button
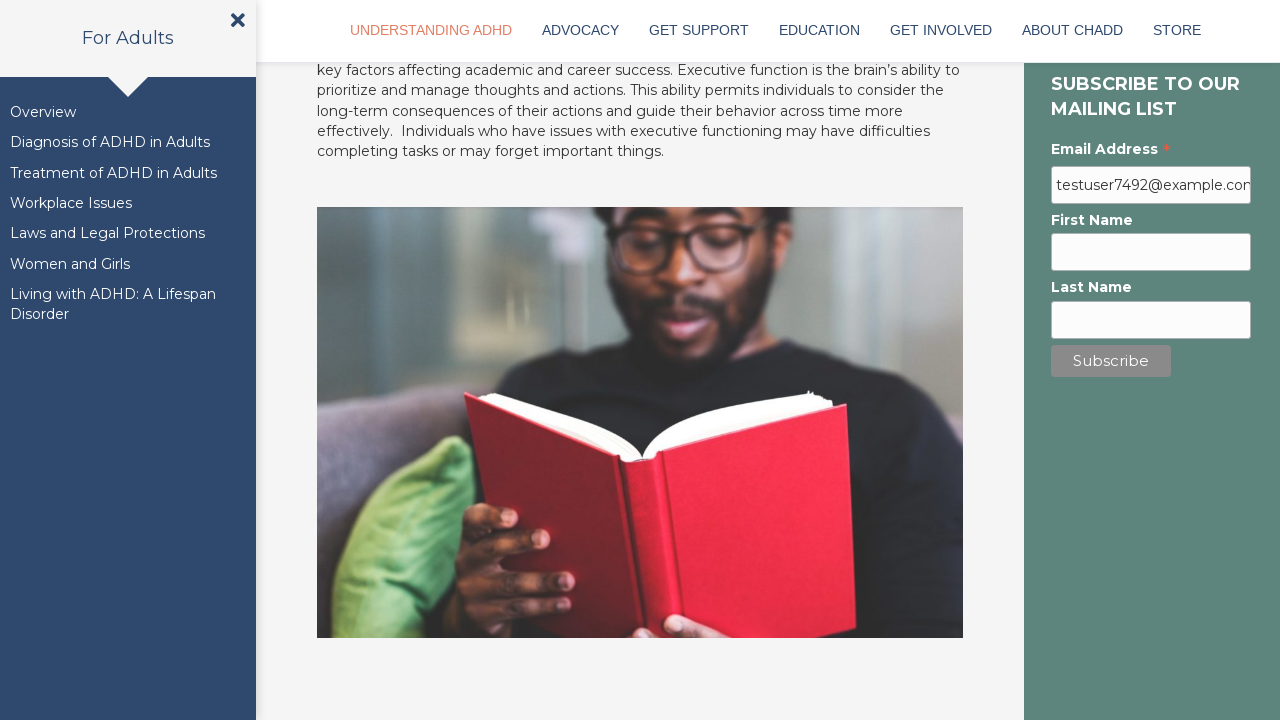

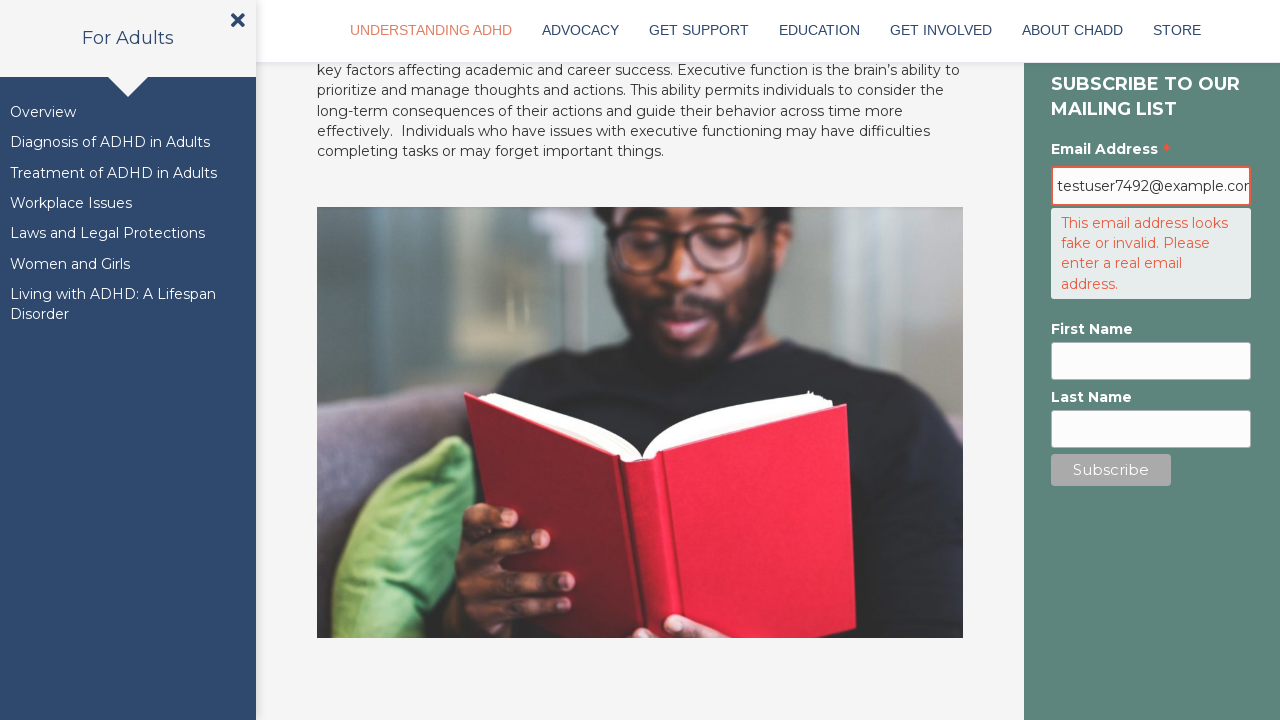